Navigates to OrangeHRM demo login page and clicks on the OrangeHRM branding link to navigate to the OrangeHRM website.

Starting URL: https://opensource-demo.orangehrmlive.com/web/index.php/auth/login

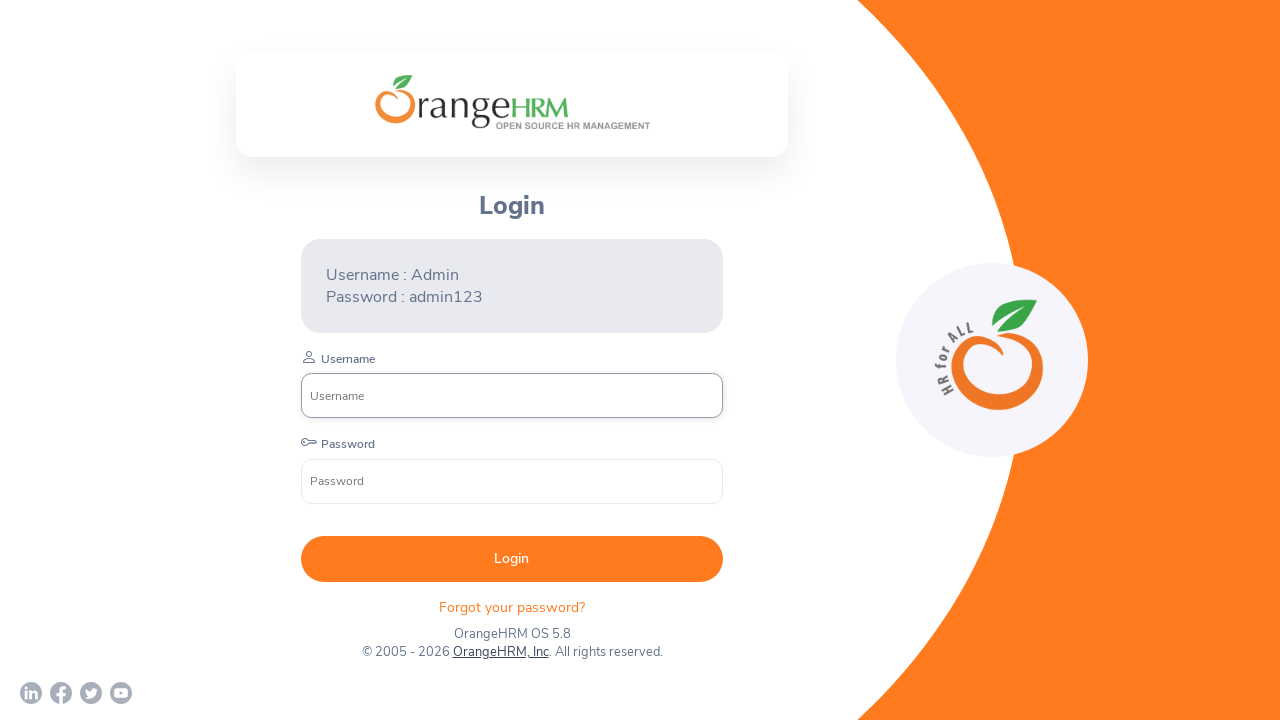

Waited for page to reach networkidle state
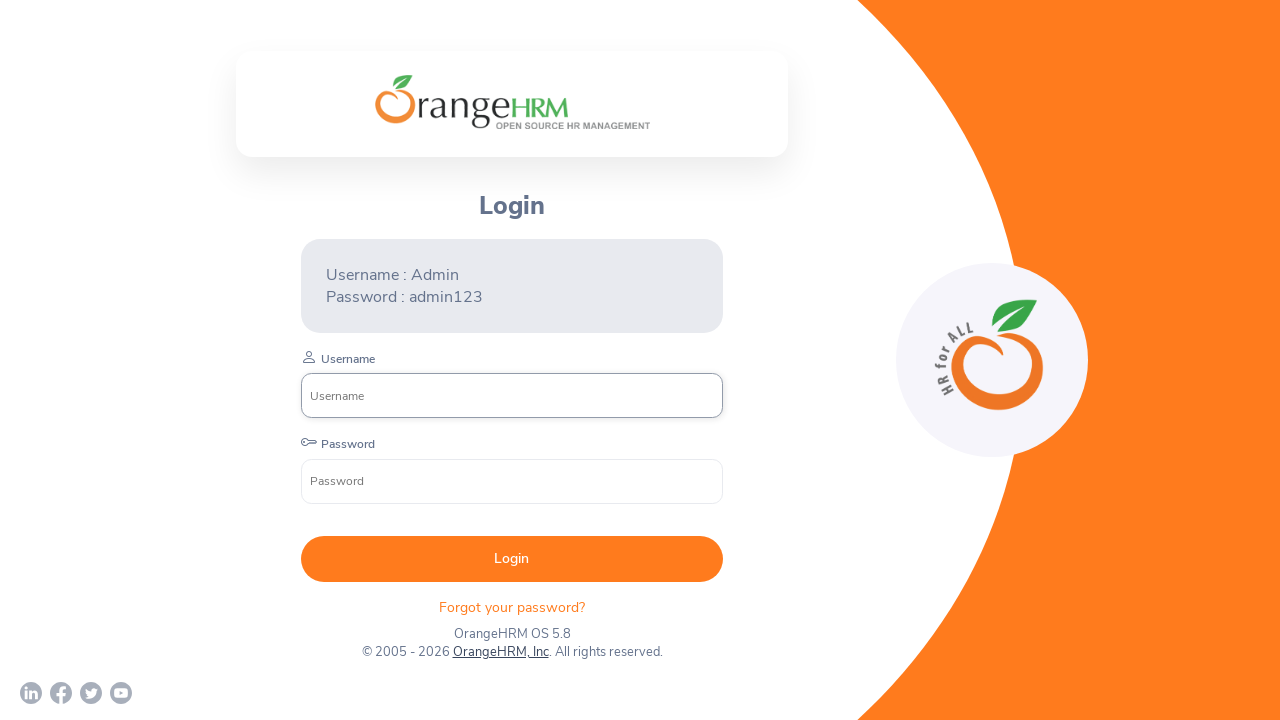

Clicked on OrangeHRM branding link at (500, 652) on a:has-text('OrangeHRM')
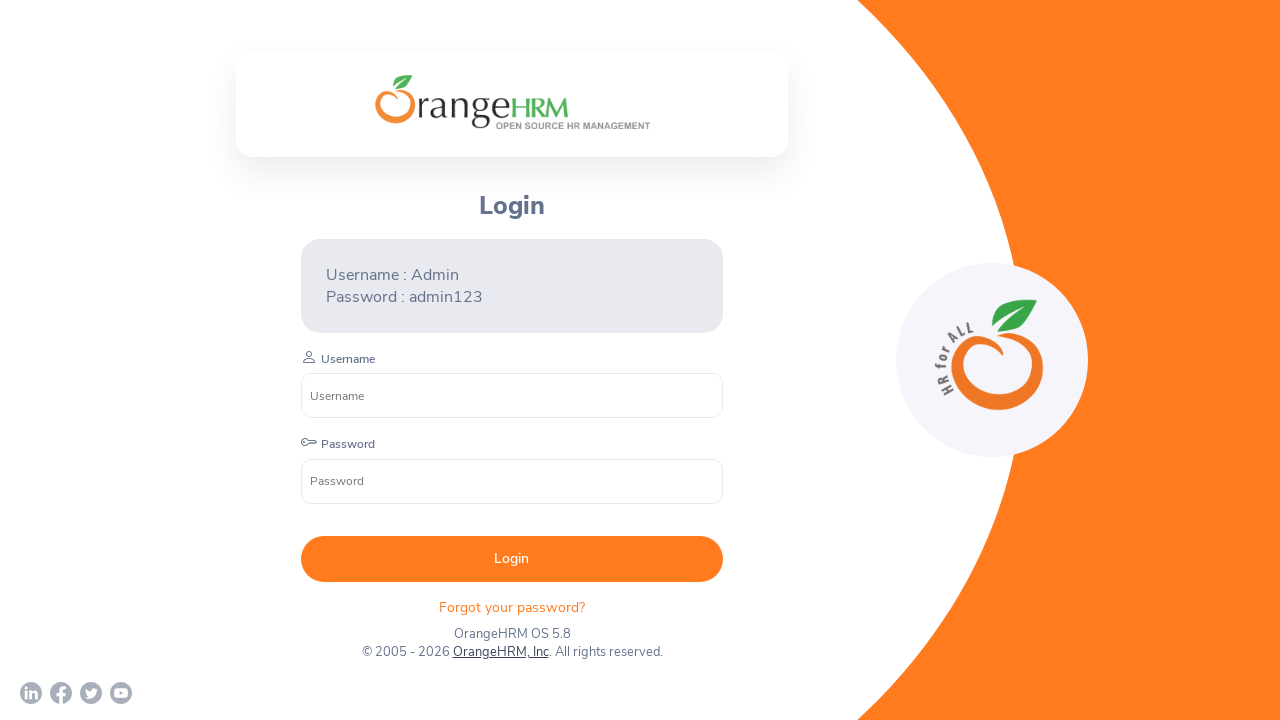

Waited for OrangeHRM website to load
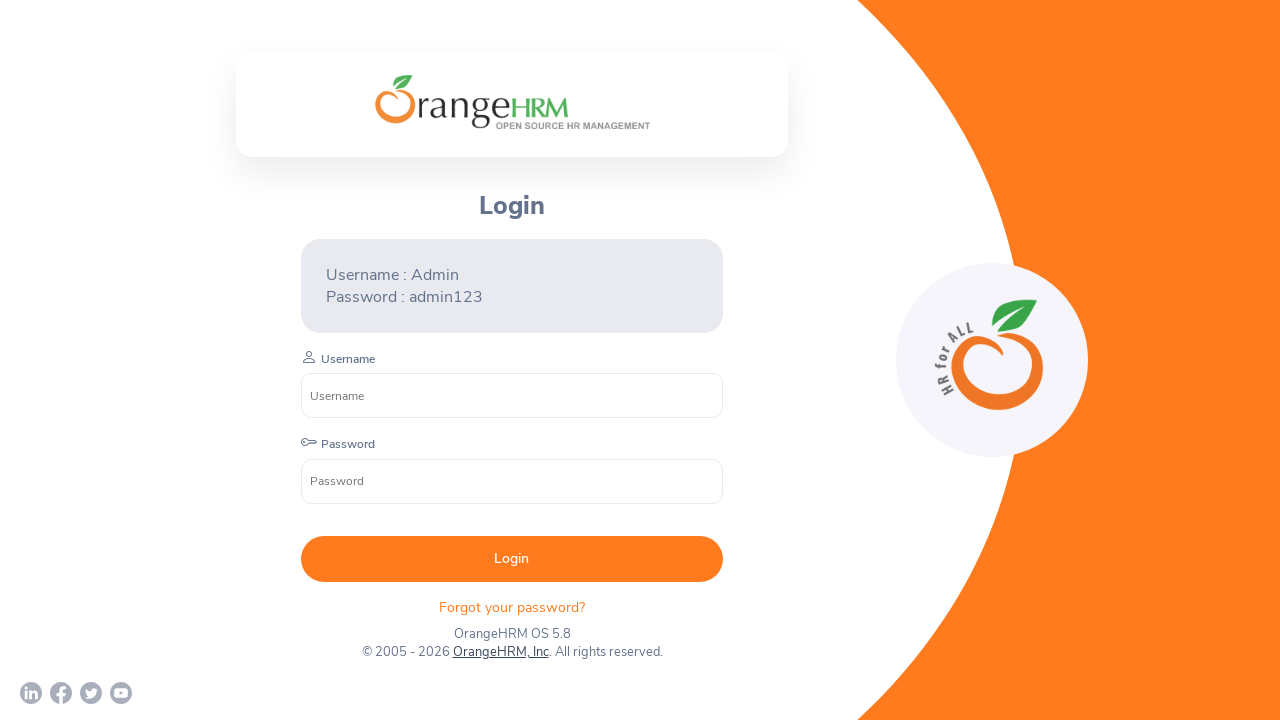

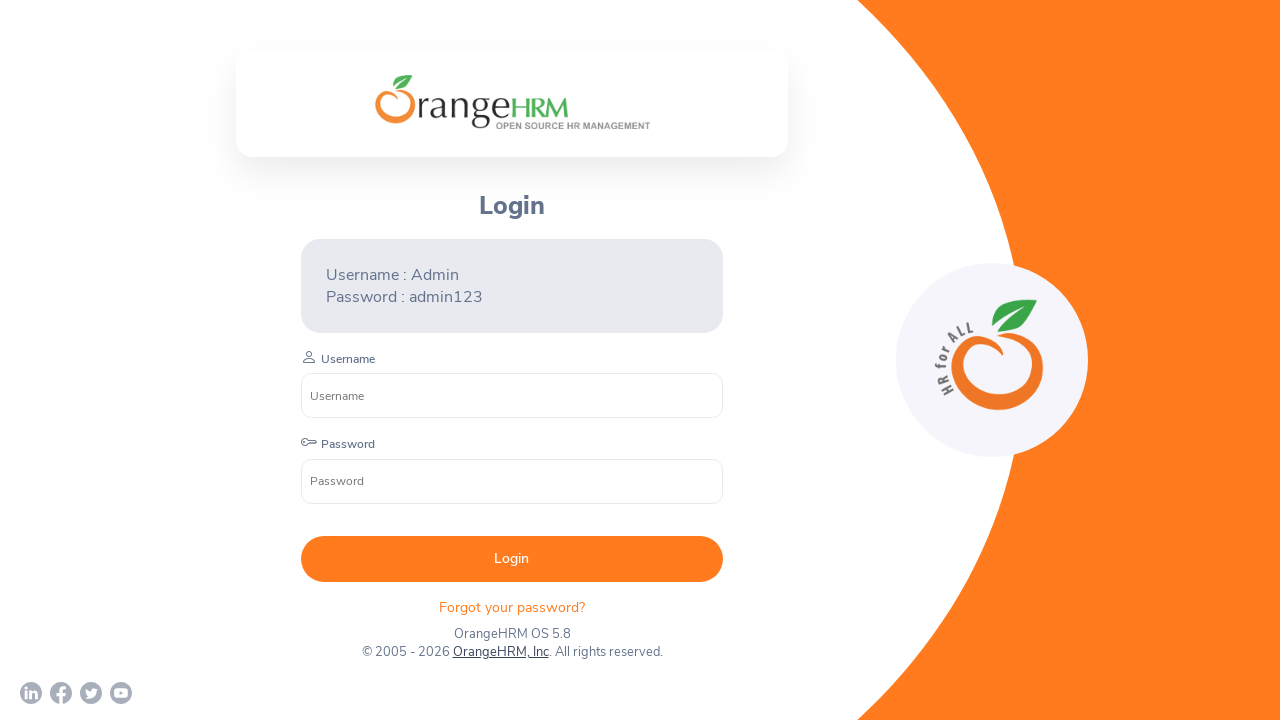